Tests password generation with special characters in both fields

Starting URL: http://angel.net/~nic/passwd.current.html

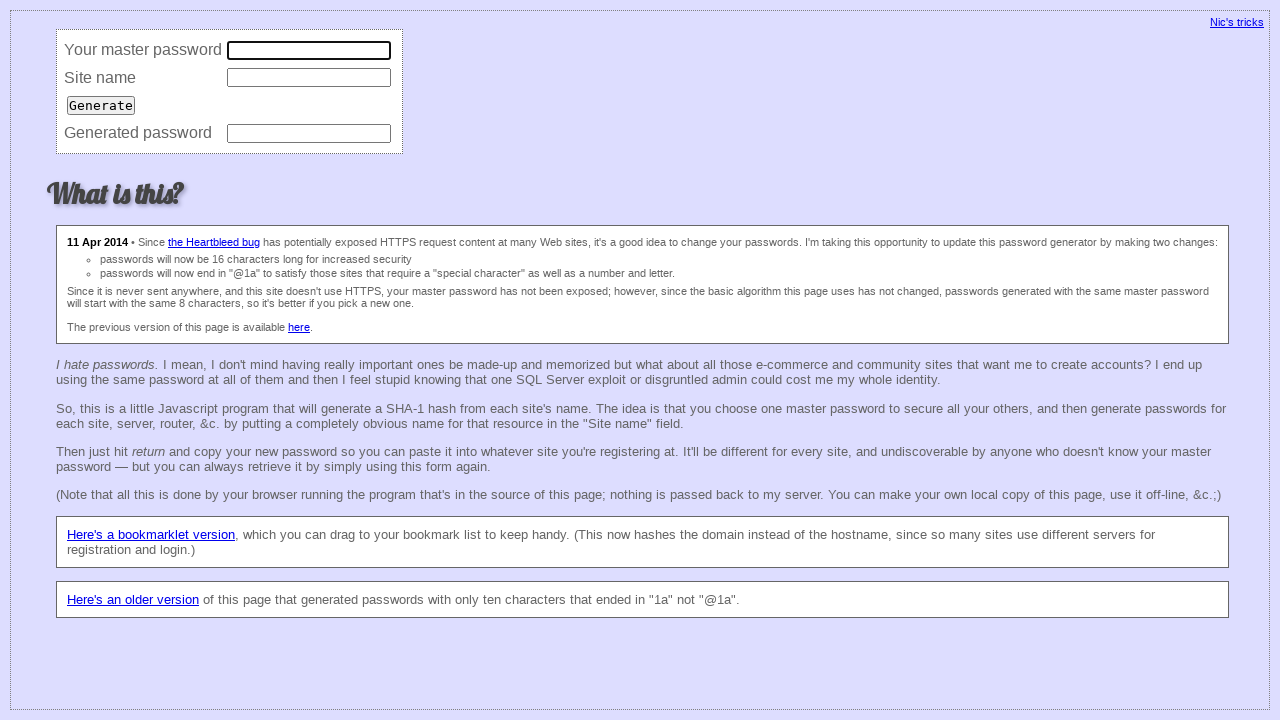

Cleared master password field on input[name='master']
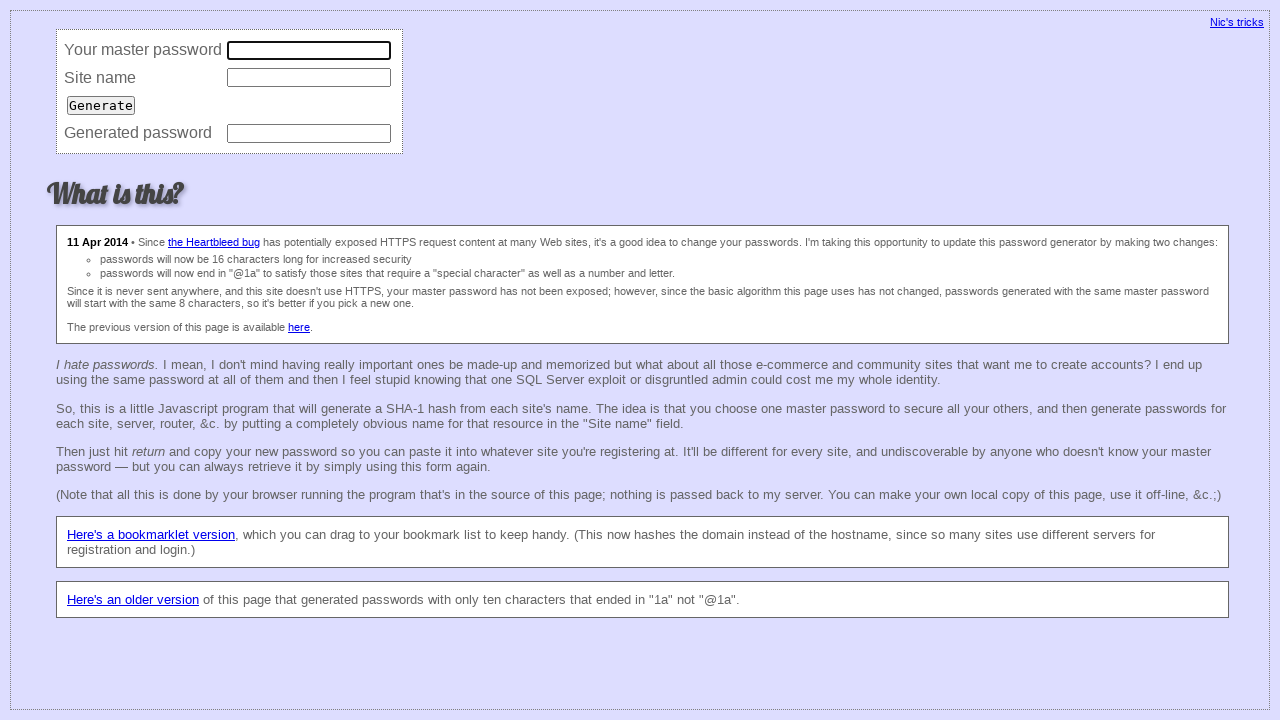

Filled master password field with special characters on input[name='master']
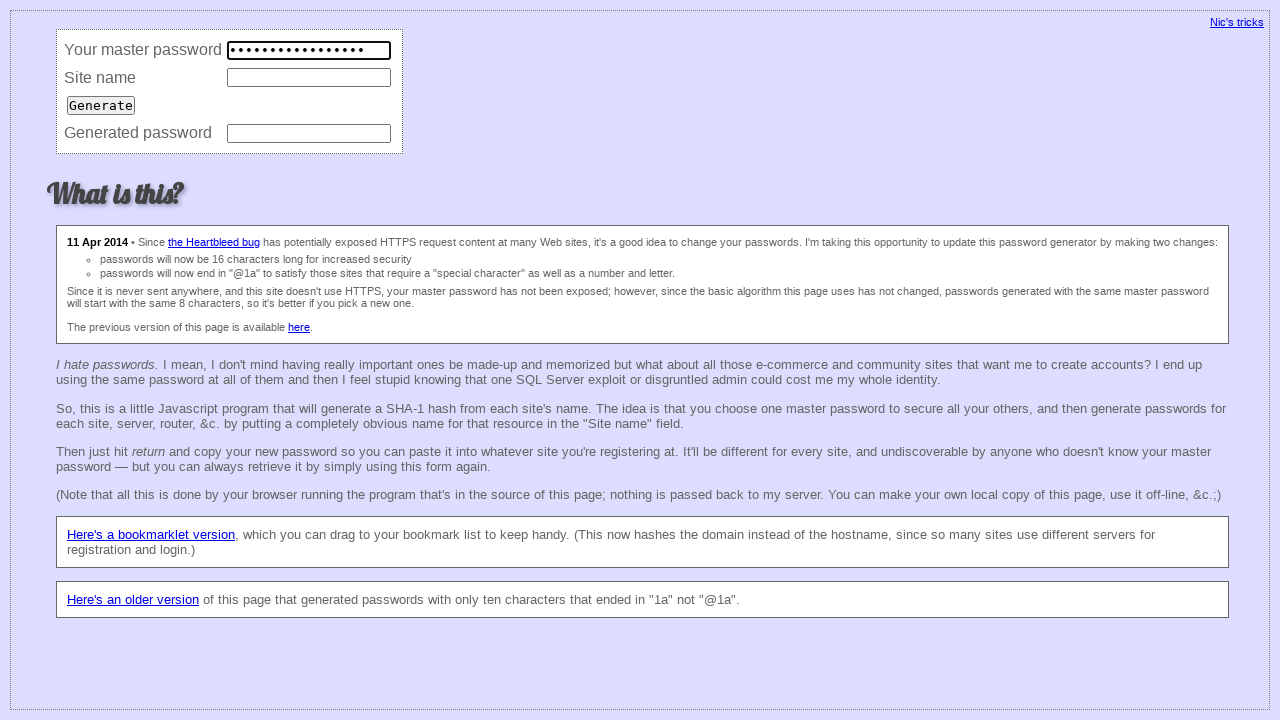

Filled site field with special characters on input[name='site']
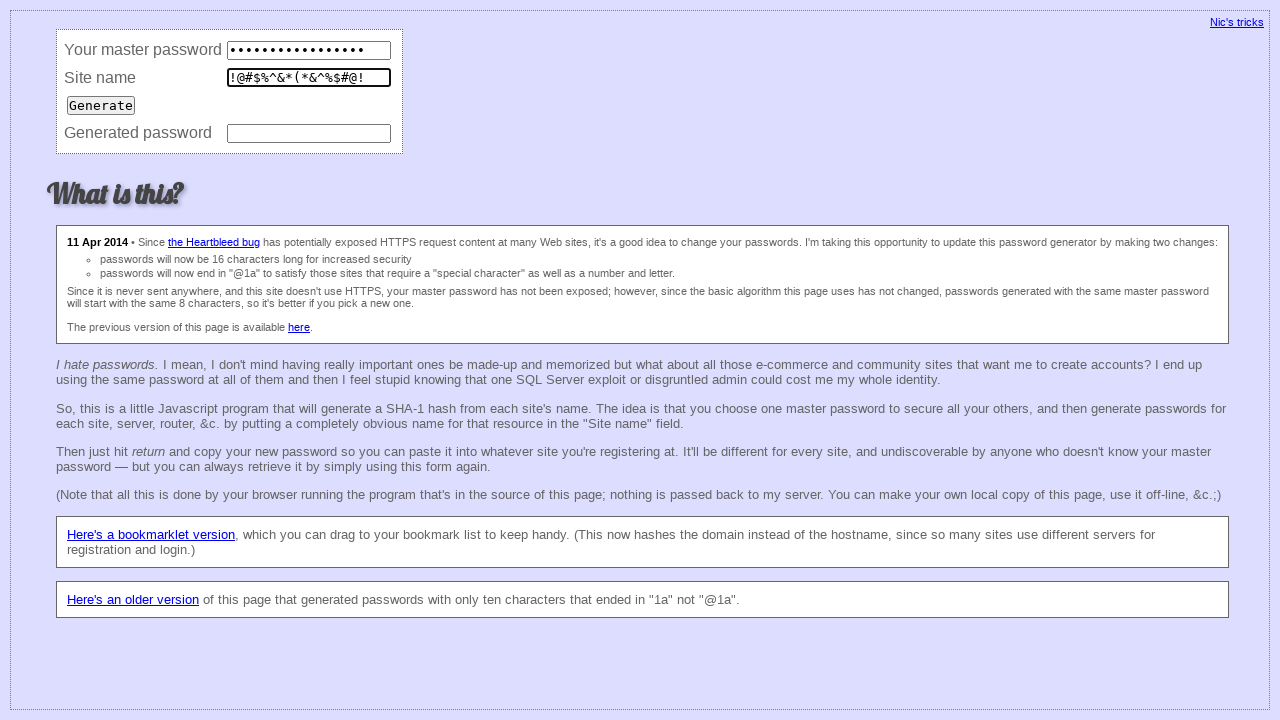

Pressed Enter to generate password with special character inputs on input[name='site']
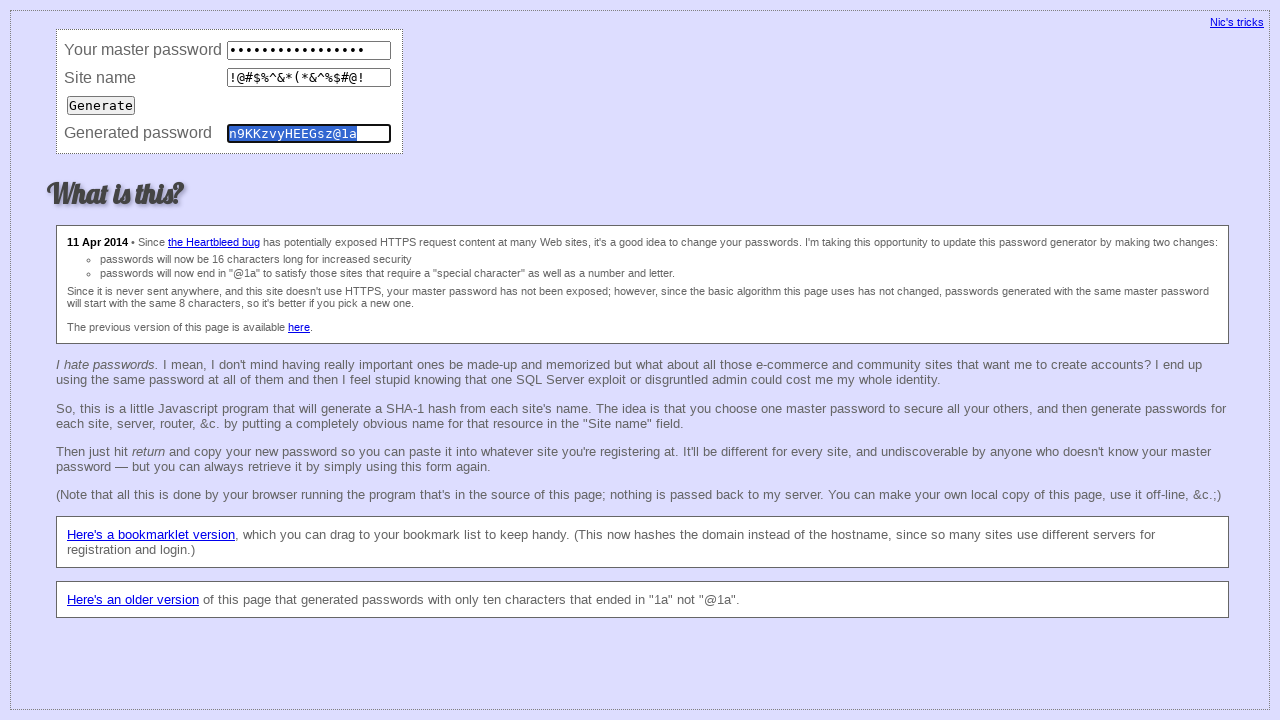

Generated password field appeared
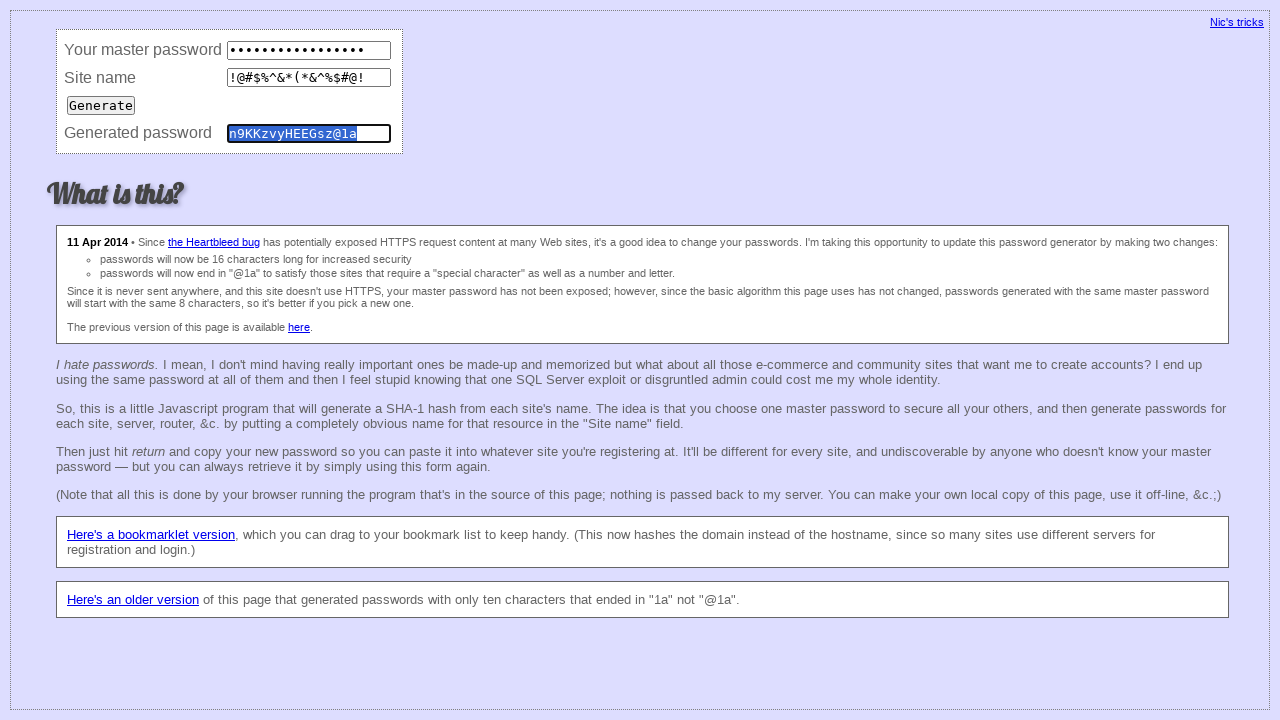

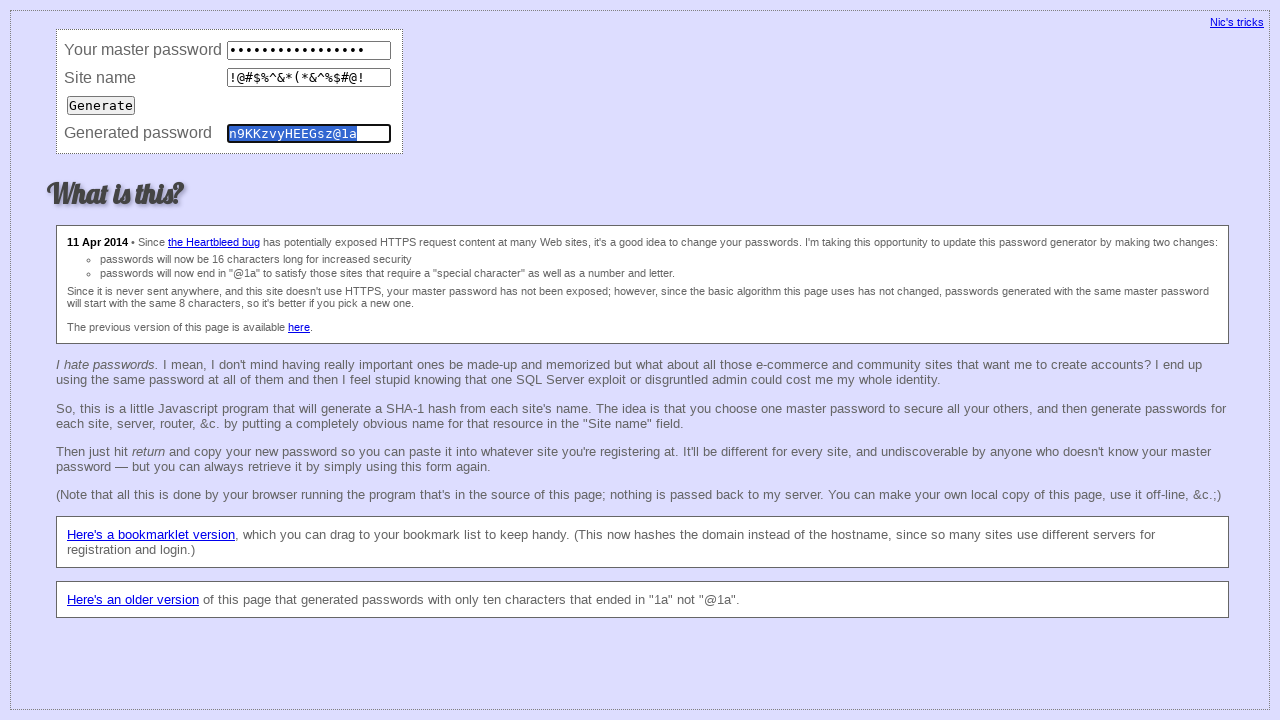